Creates a new paste on Pastebin with a simple message, sets expiration to 10 minutes, and submits the form

Starting URL: https://pastebin.com

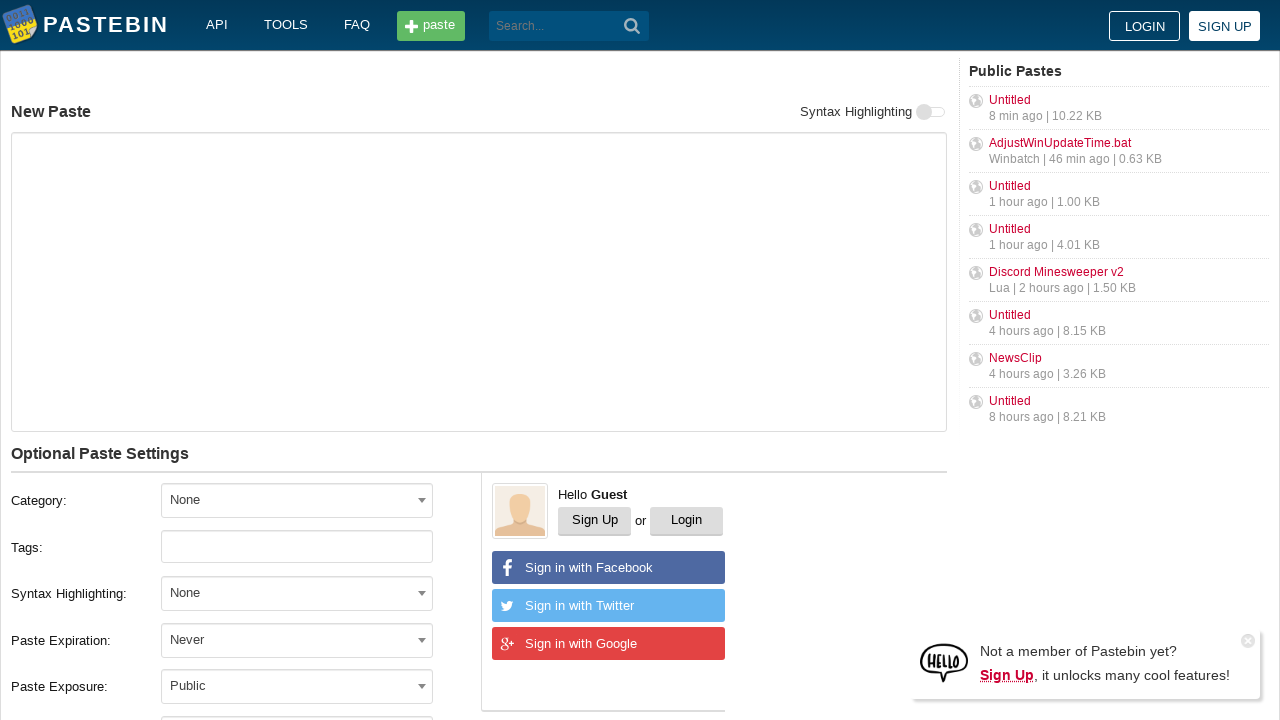

Filled paste text area with 'Hello from WebDriver' on #postform-text
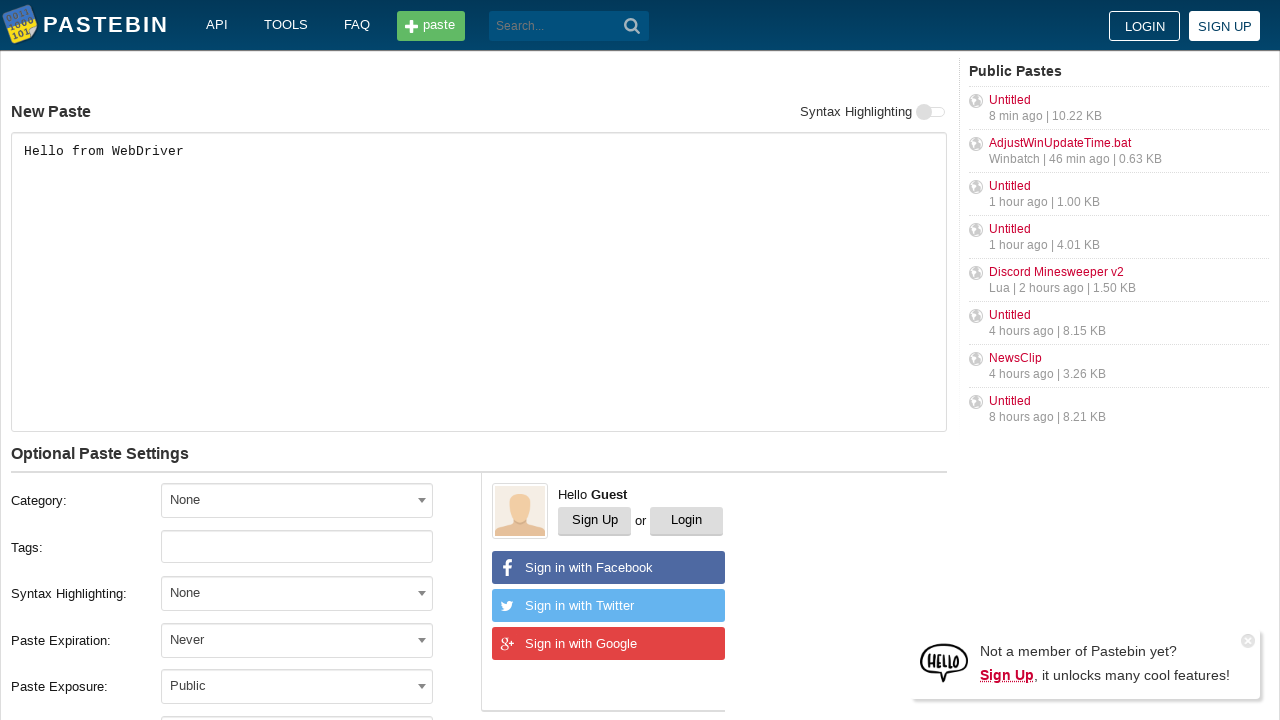

Clicked on expiration dropdown at (297, 640) on #select2-postform-expiration-container
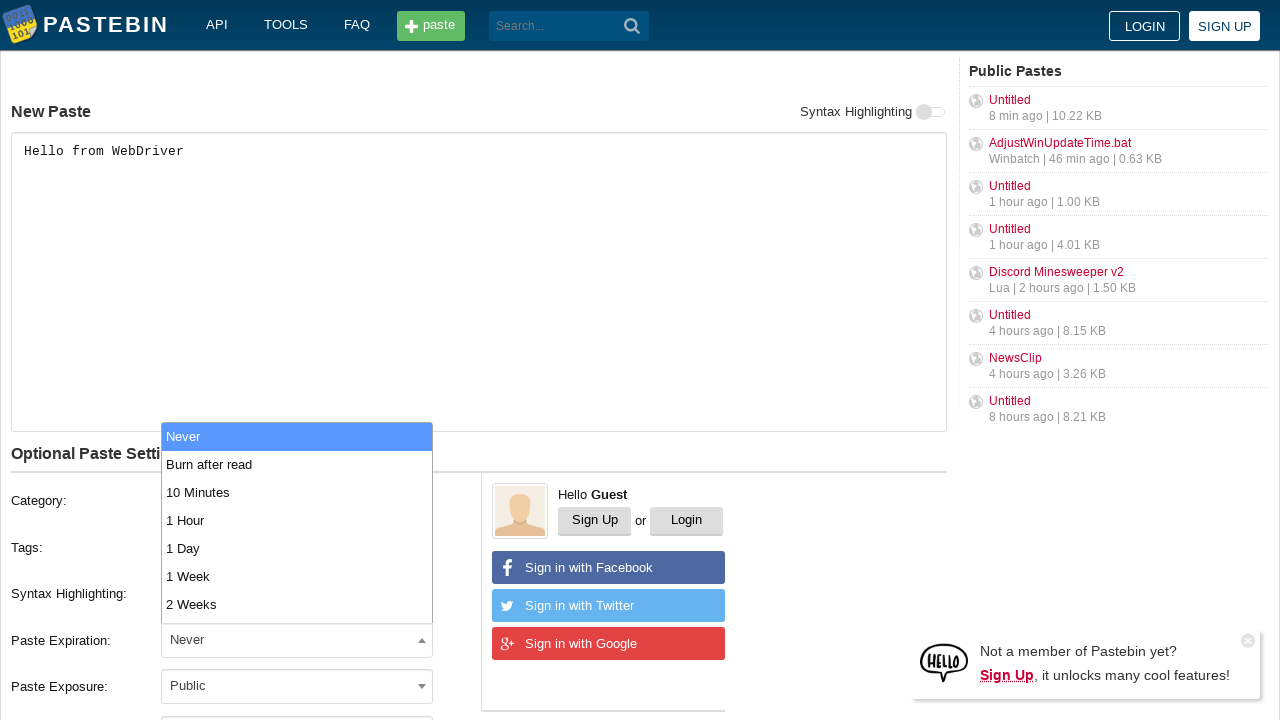

Selected '10 Minutes' expiration option at (297, 492) on xpath=//li[text()='10 Minutes']
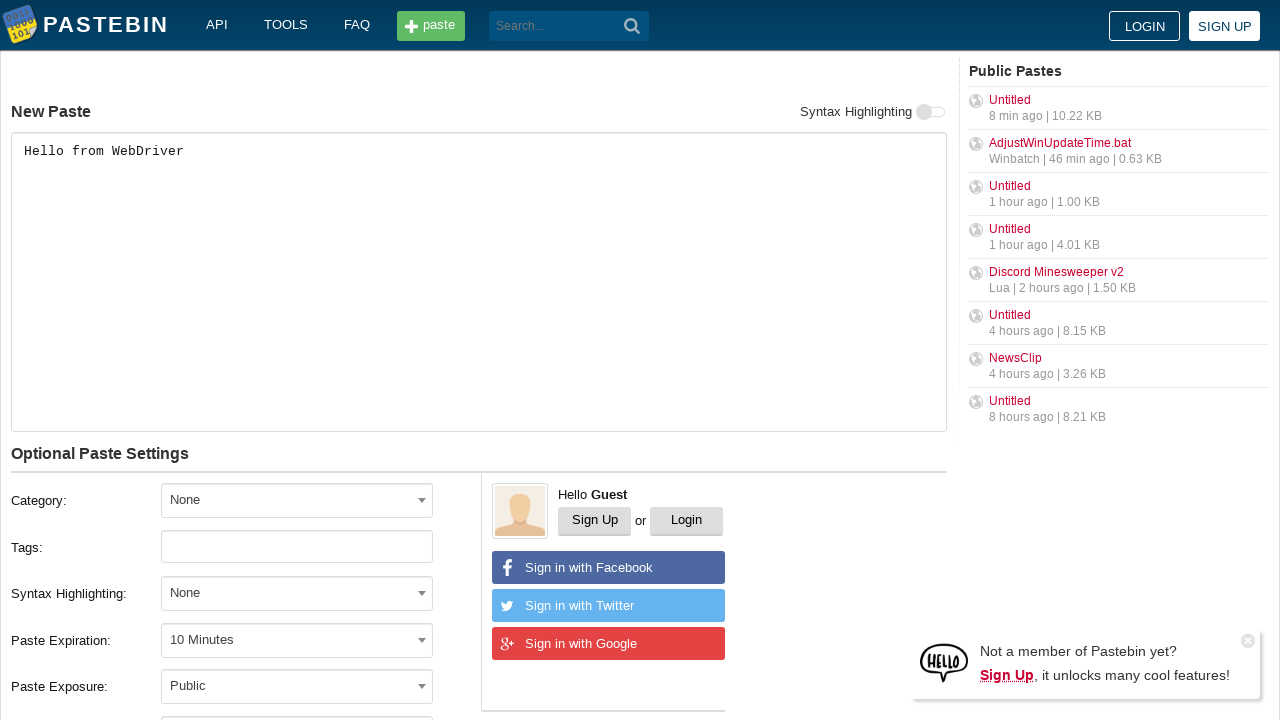

Filled paste title field with 'helloweb' on #postform-name
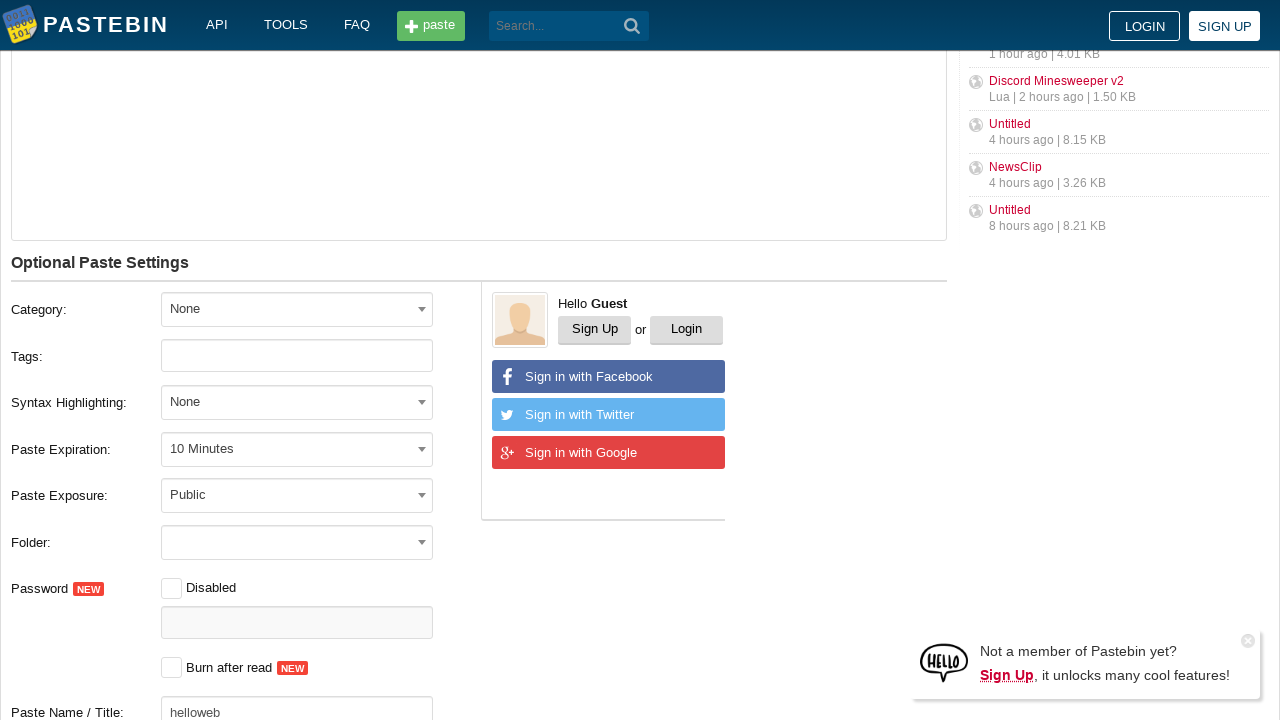

Clicked submit button to create paste at (240, 400) on button.btn.-big
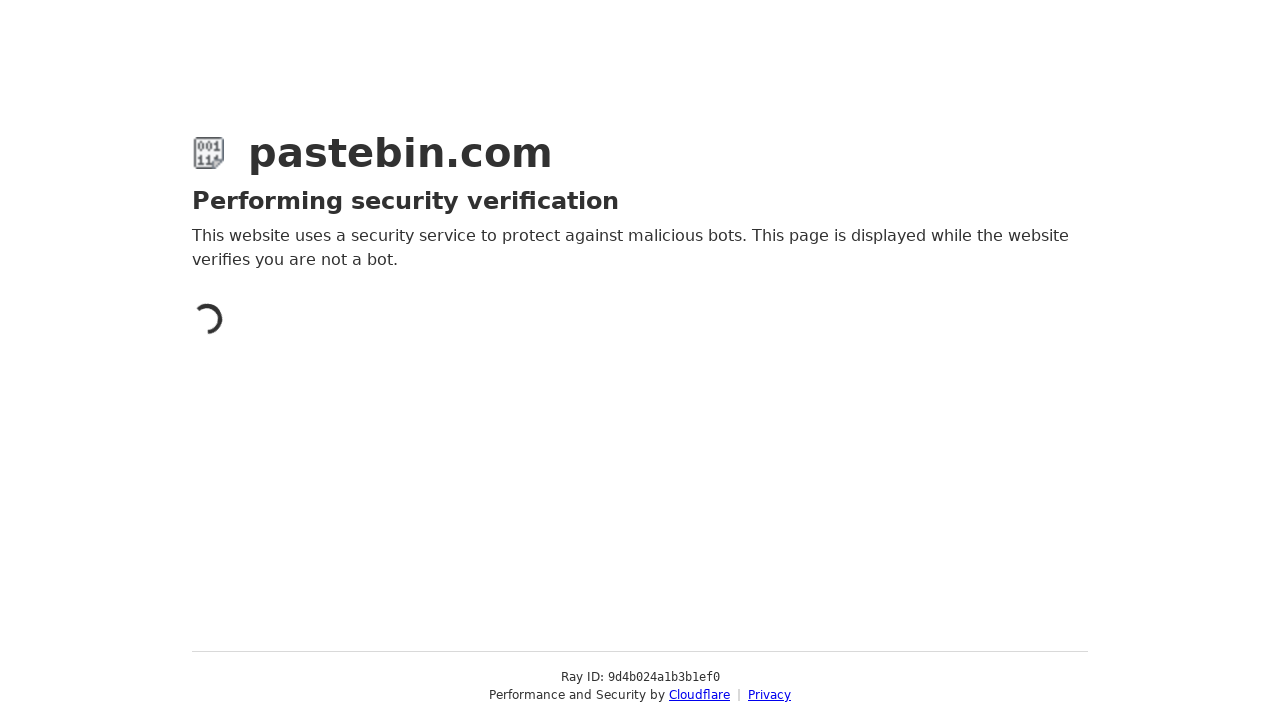

Paste created successfully and page loaded
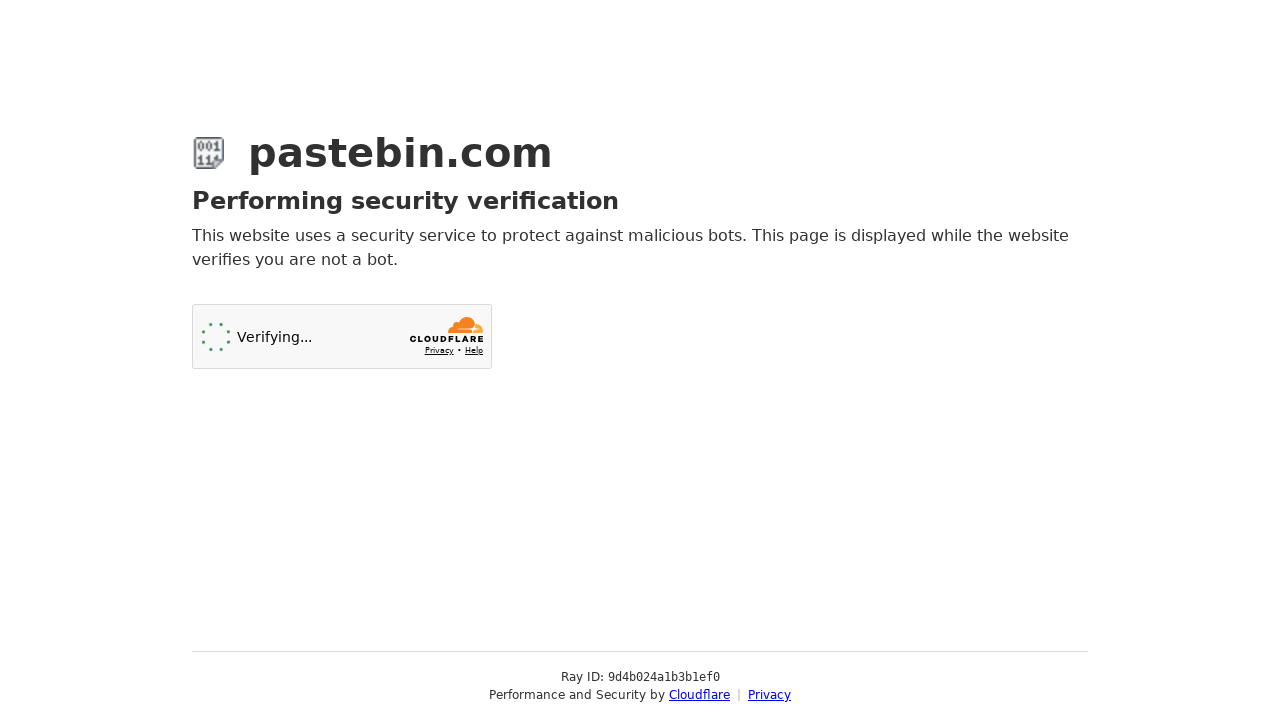

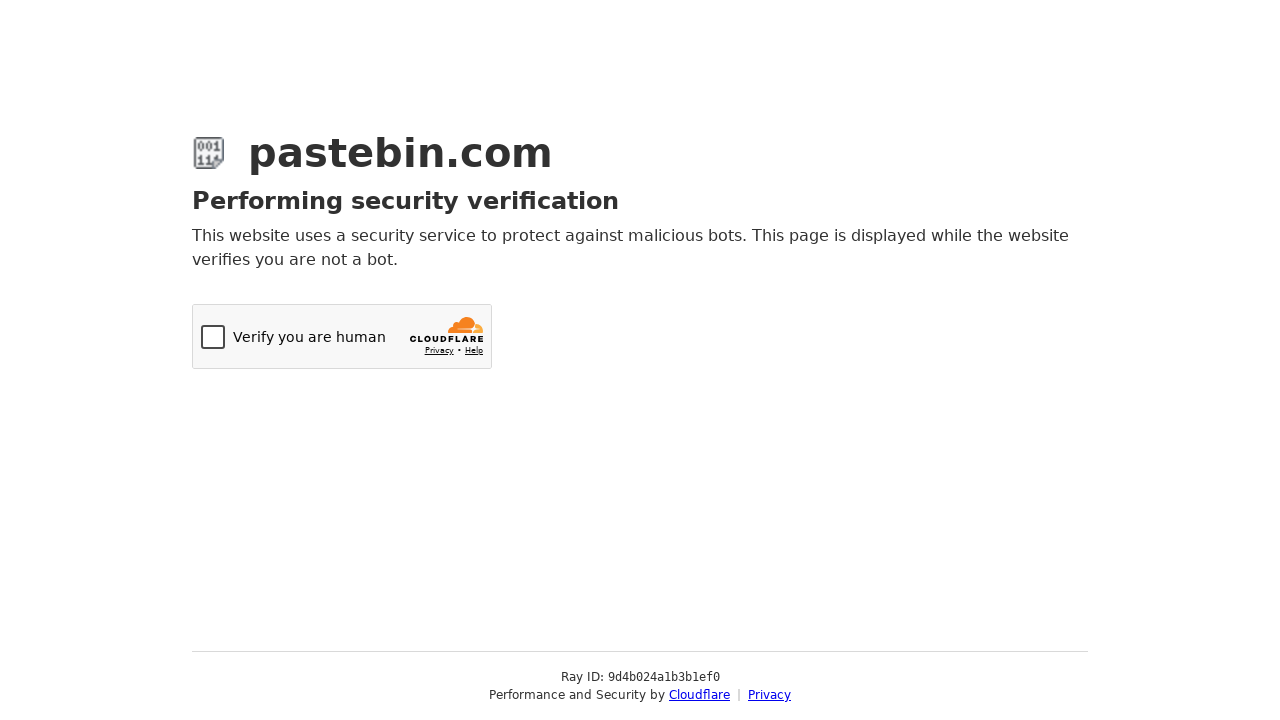